Tests right-click context menu functionality by right-clicking on an element, selecting Edit option, and handling the resulting alert

Starting URL: https://swisnl.github.io/jQuery-contextMenu/demo.html

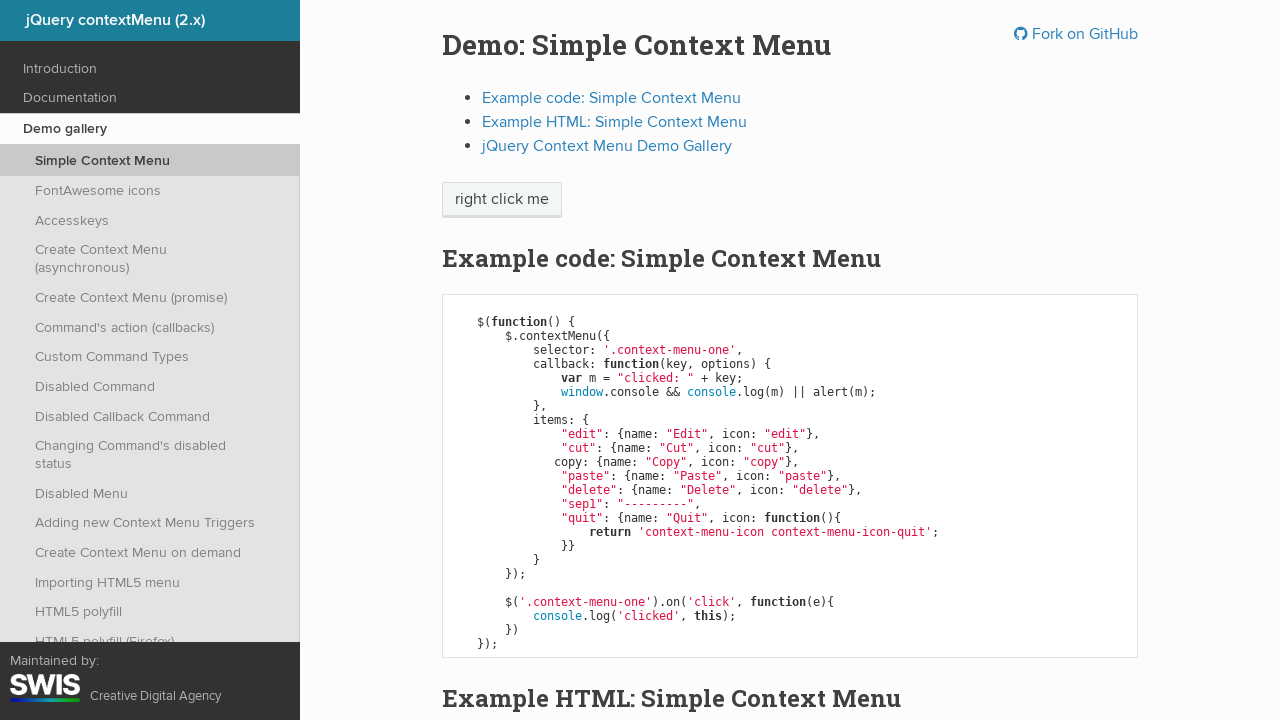

Right-clicked on context menu button element at (502, 200) on xpath=//span[@class='context-menu-one btn btn-neutral']
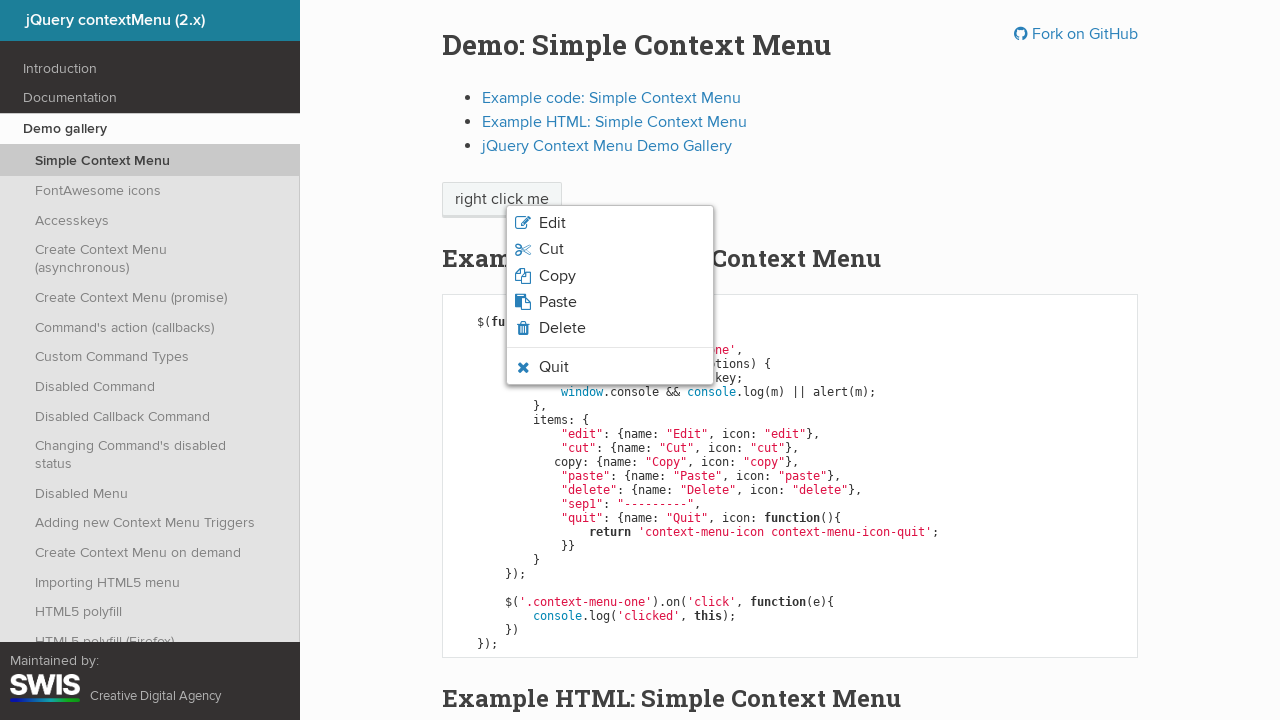

Clicked Edit option in context menu at (552, 223) on xpath=//span[text()='Edit']
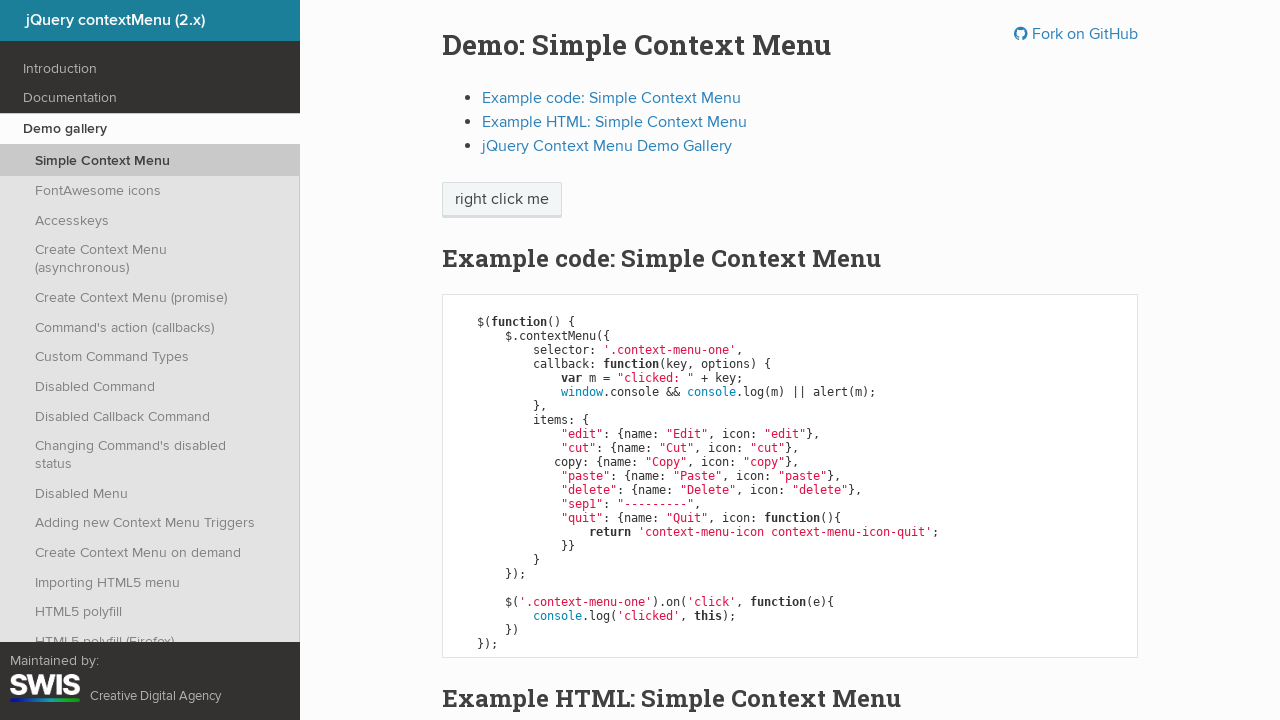

Set up dialog handler to accept alerts
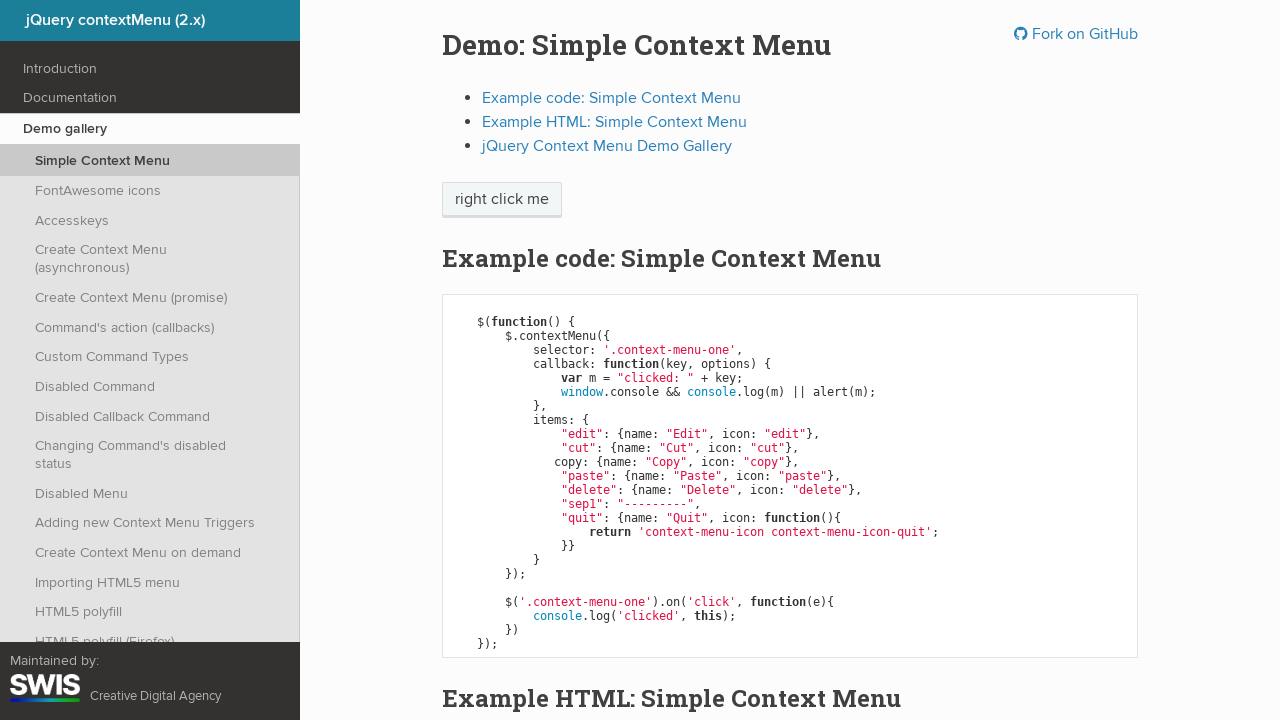

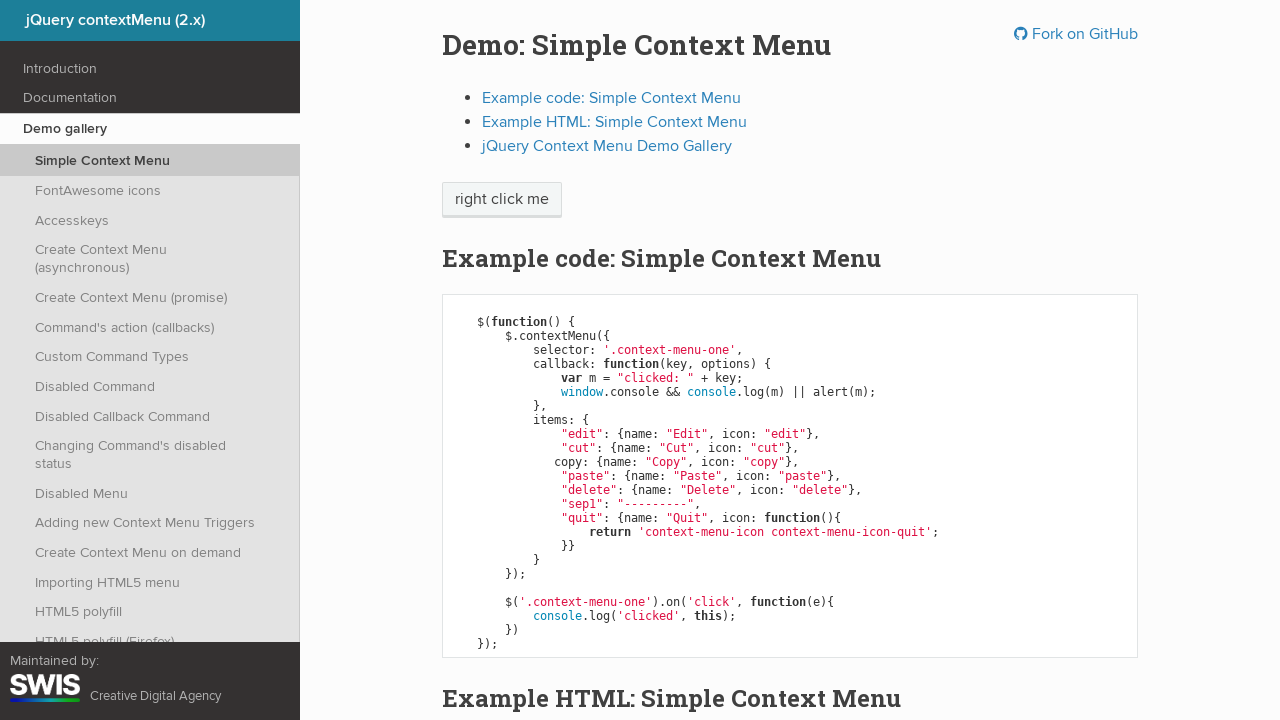